Tests the search functionality by entering a query and clicking the search button

Starting URL: https://lvivmebli.com/

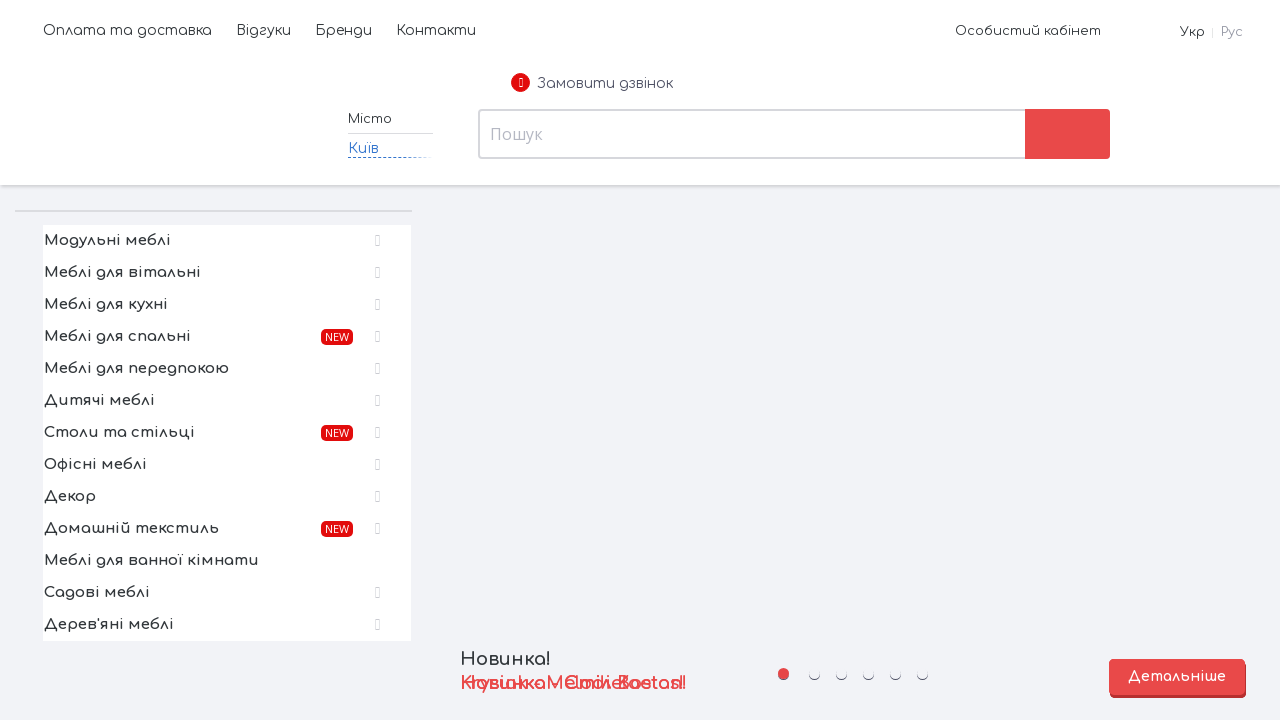

Waited for search field to appear
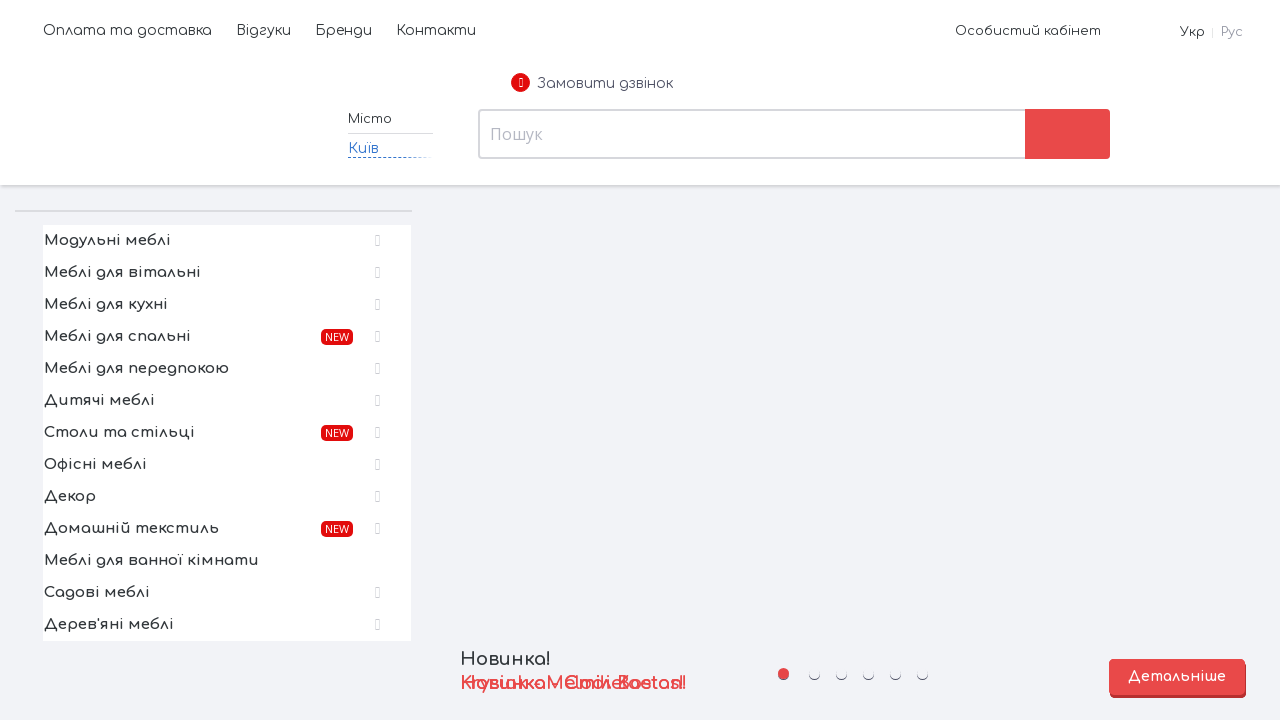

Cleared search field on input[name='query']
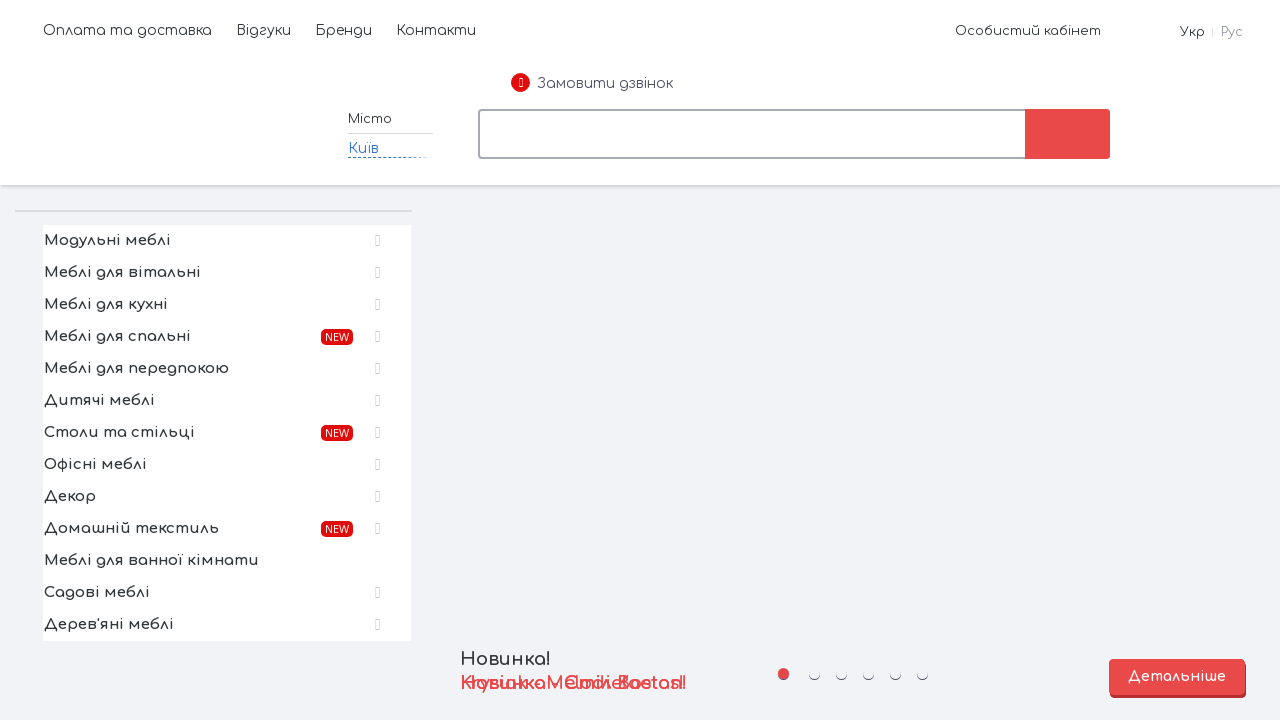

Entered search query 'диван' in search field on input[name='query']
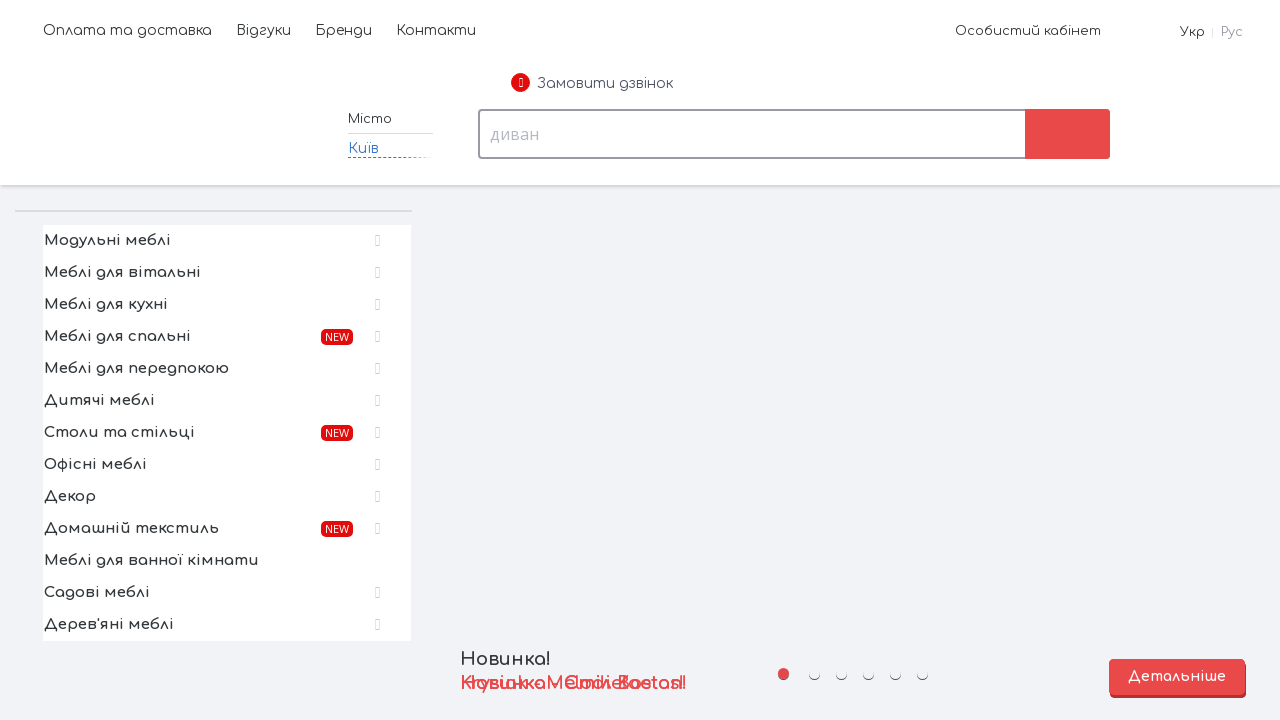

Clicked search button to perform search at (1068, 134) on #search_form > form > a
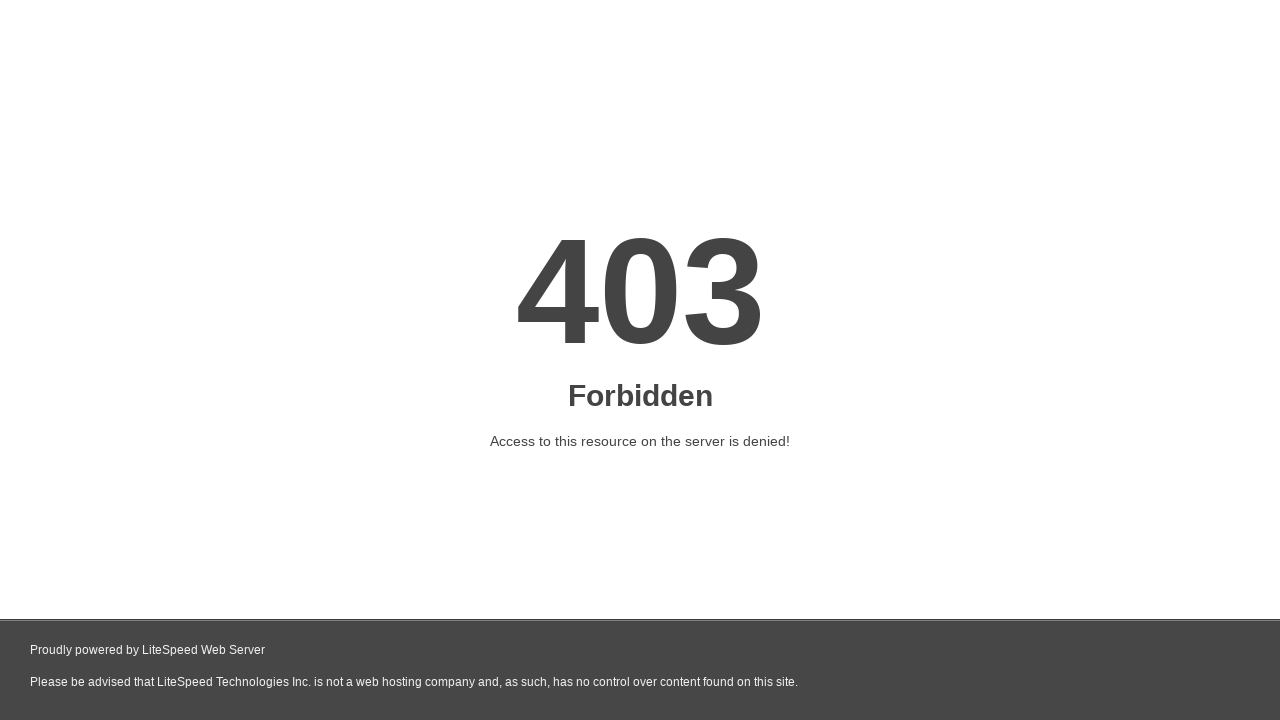

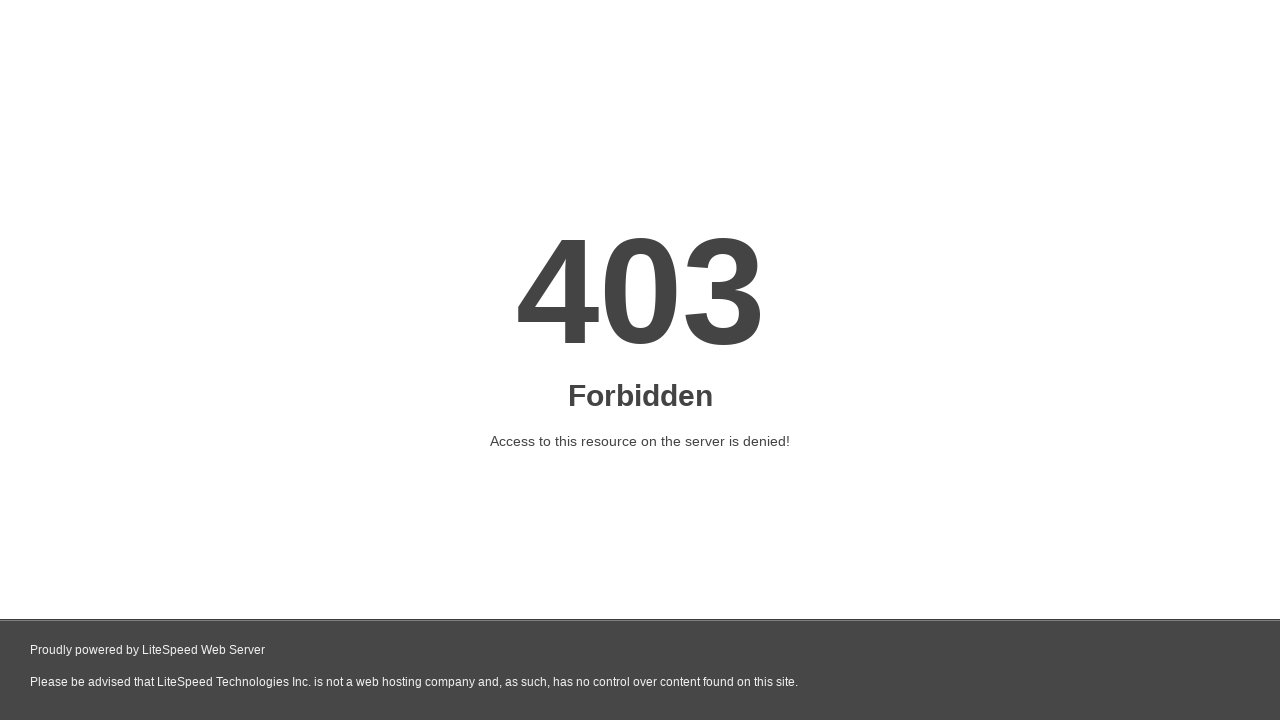